Tests a registration form by filling in name and email fields, submitting the form, and verifying the success message is displayed.

Starting URL: http://suninjuly.github.io/registration2.html

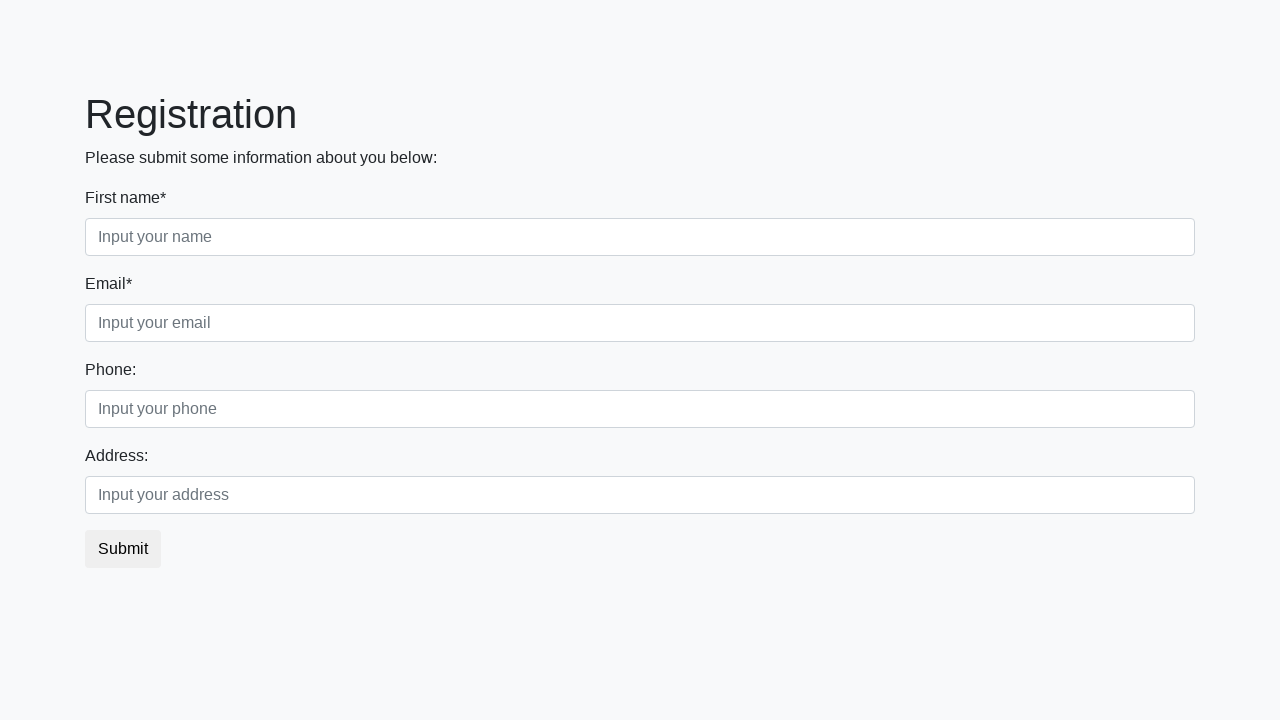

Navigated to registration form page
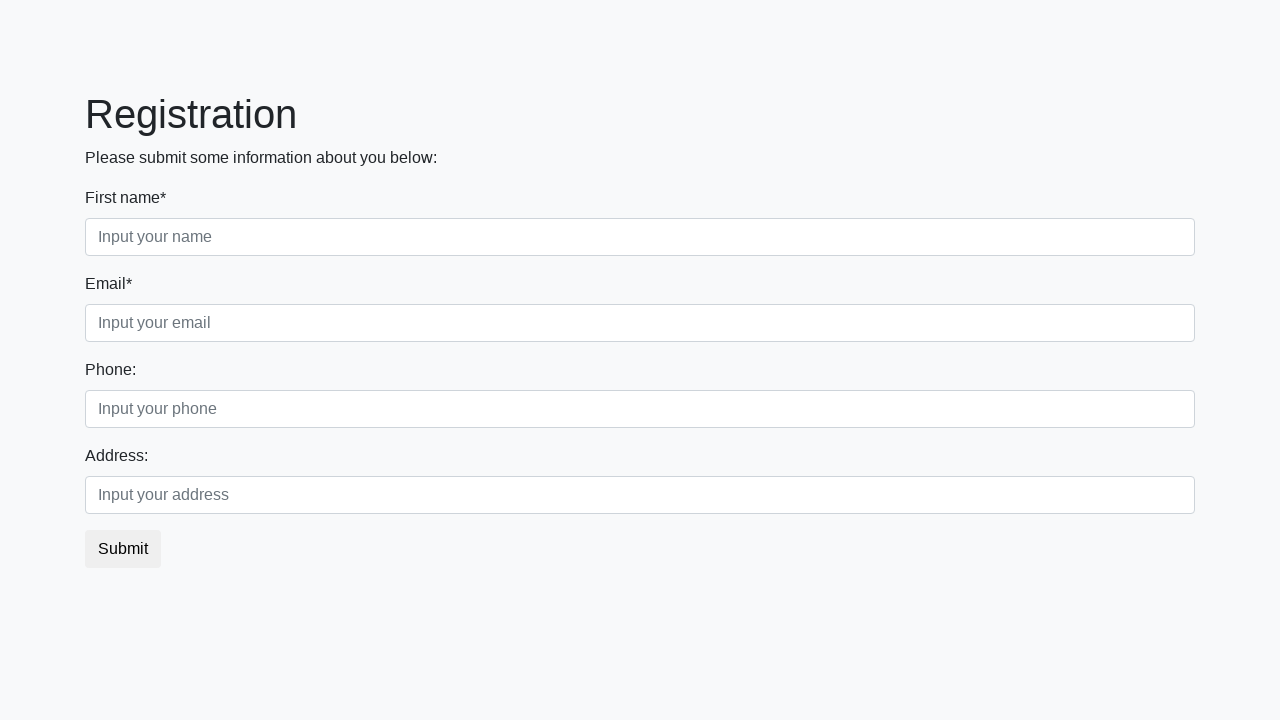

Filled in name field with 'TestName' on [placeholder='Input your name']
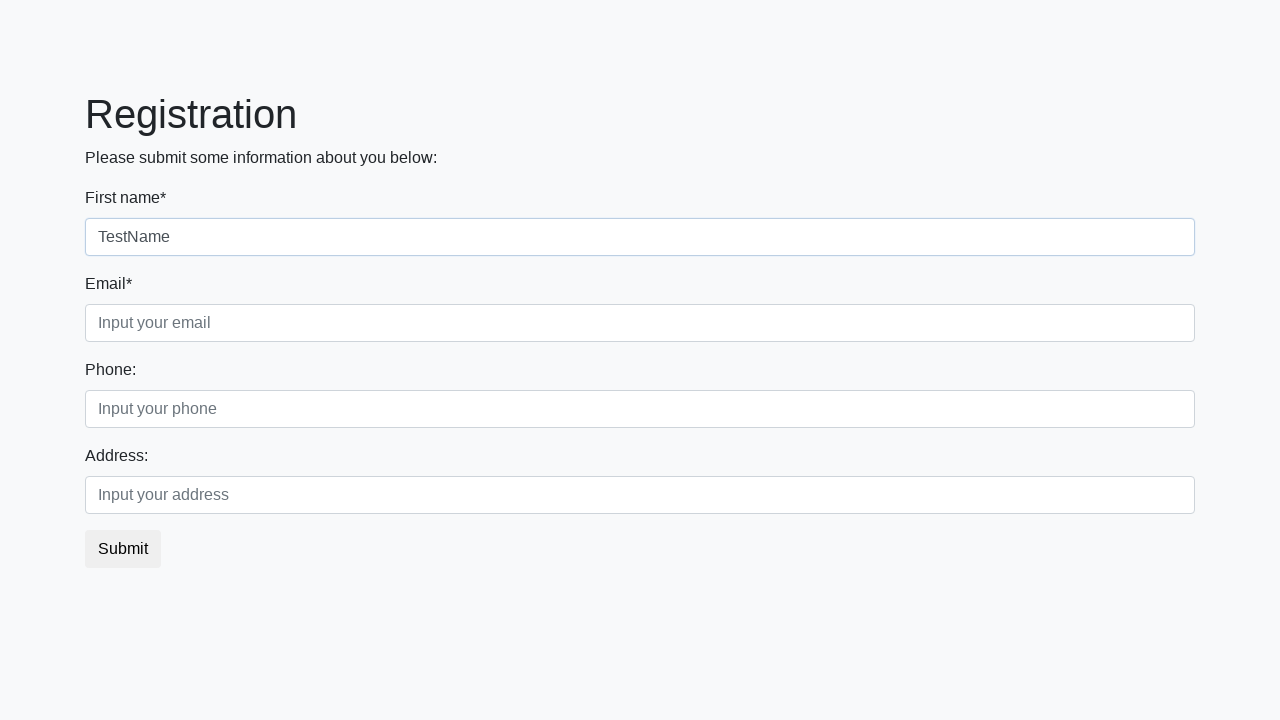

Filled in email field with 'testuser@example.com' on [placeholder='Input your email']
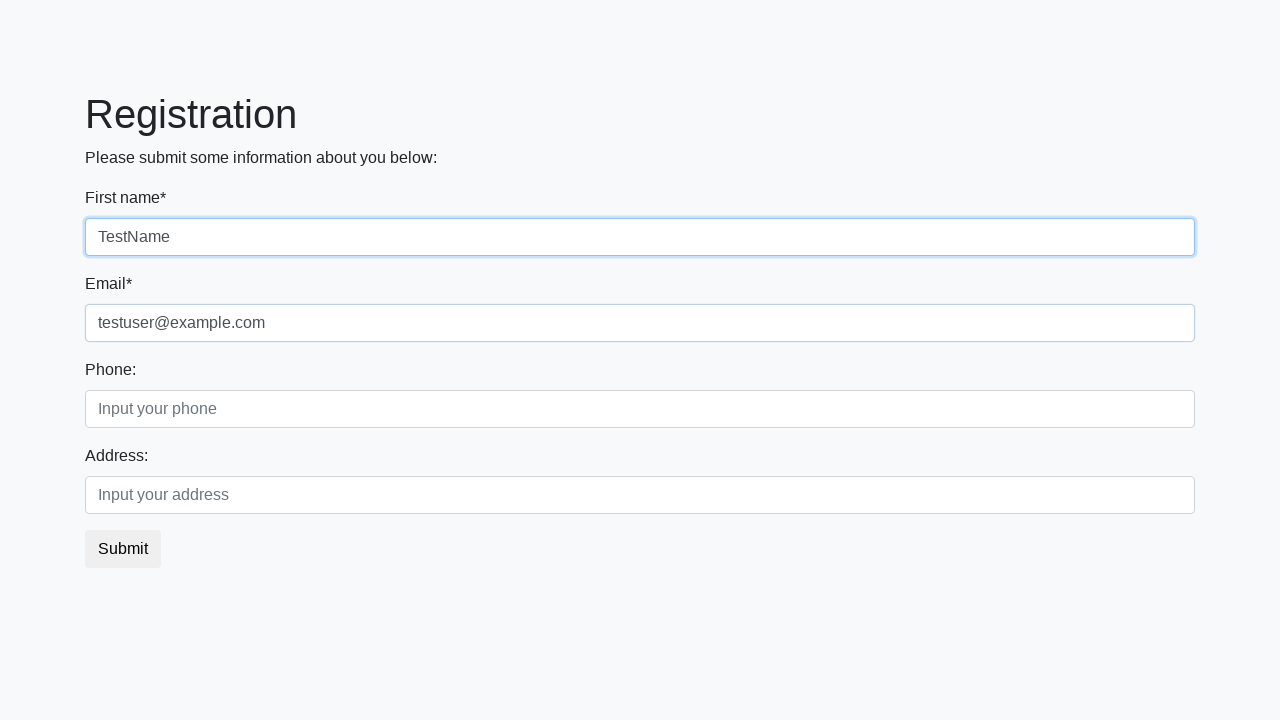

Clicked the submit button at (123, 549) on button.btn
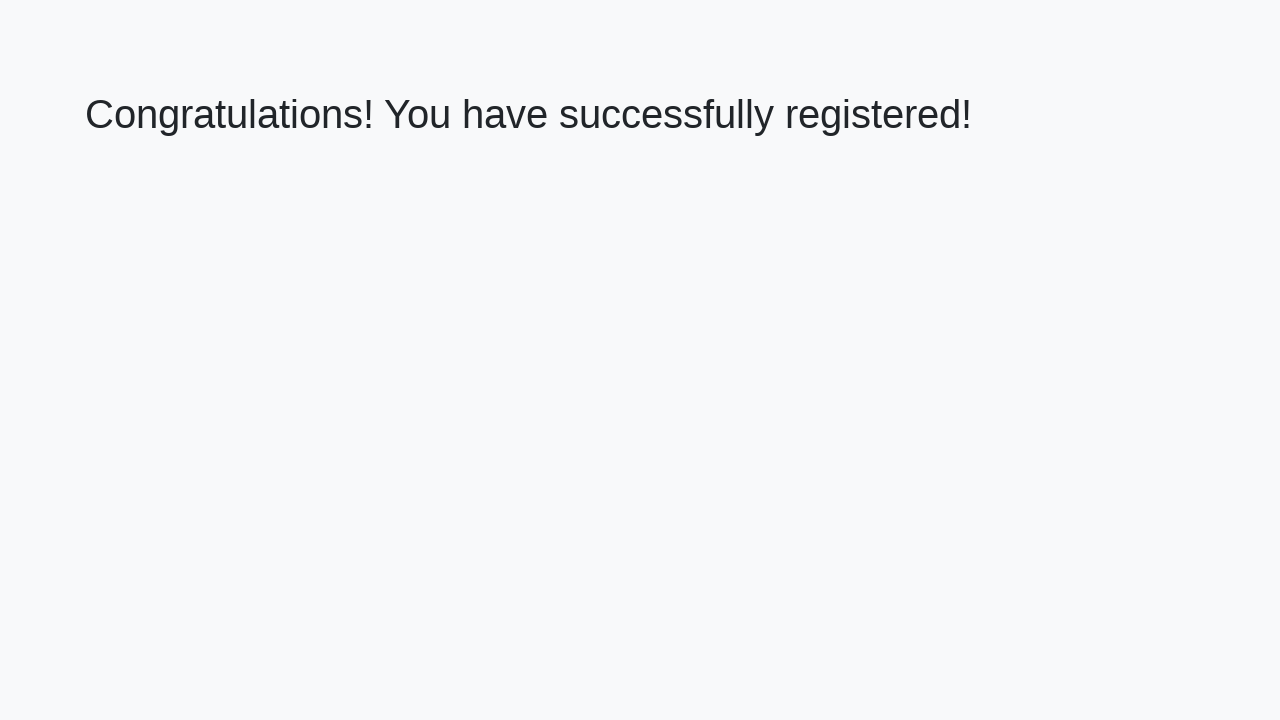

Success message heading loaded
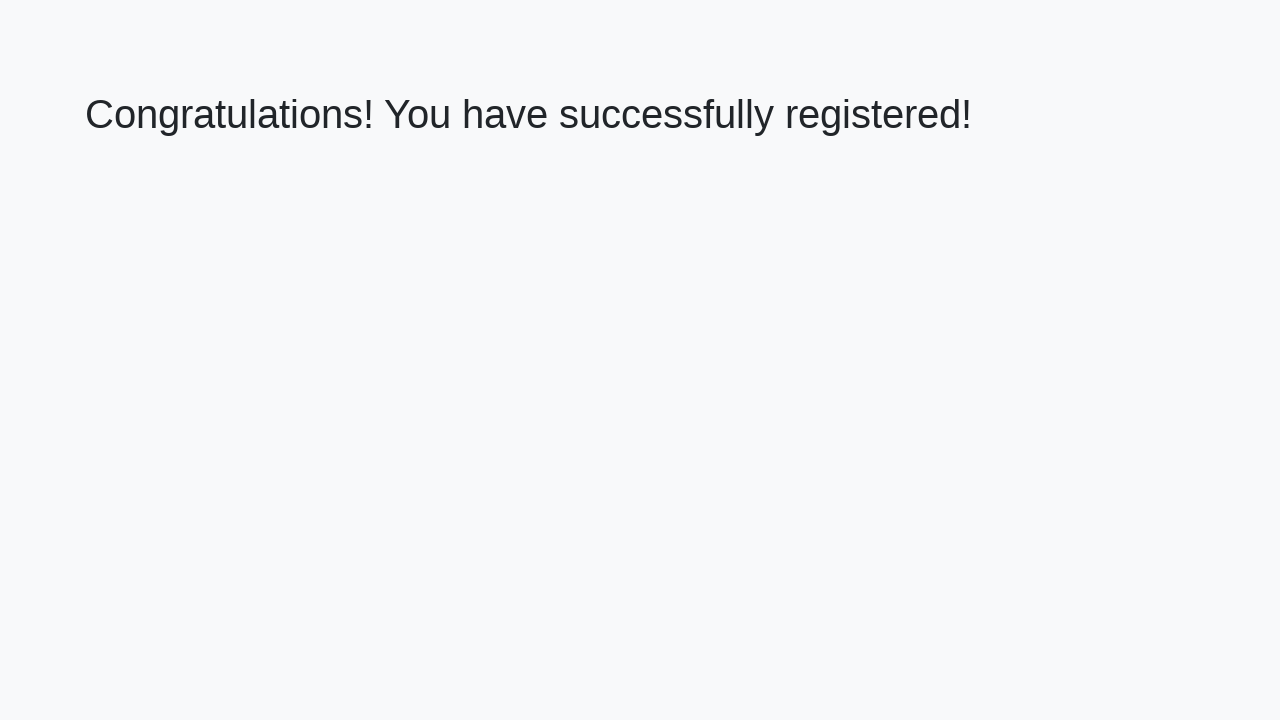

Retrieved success message text
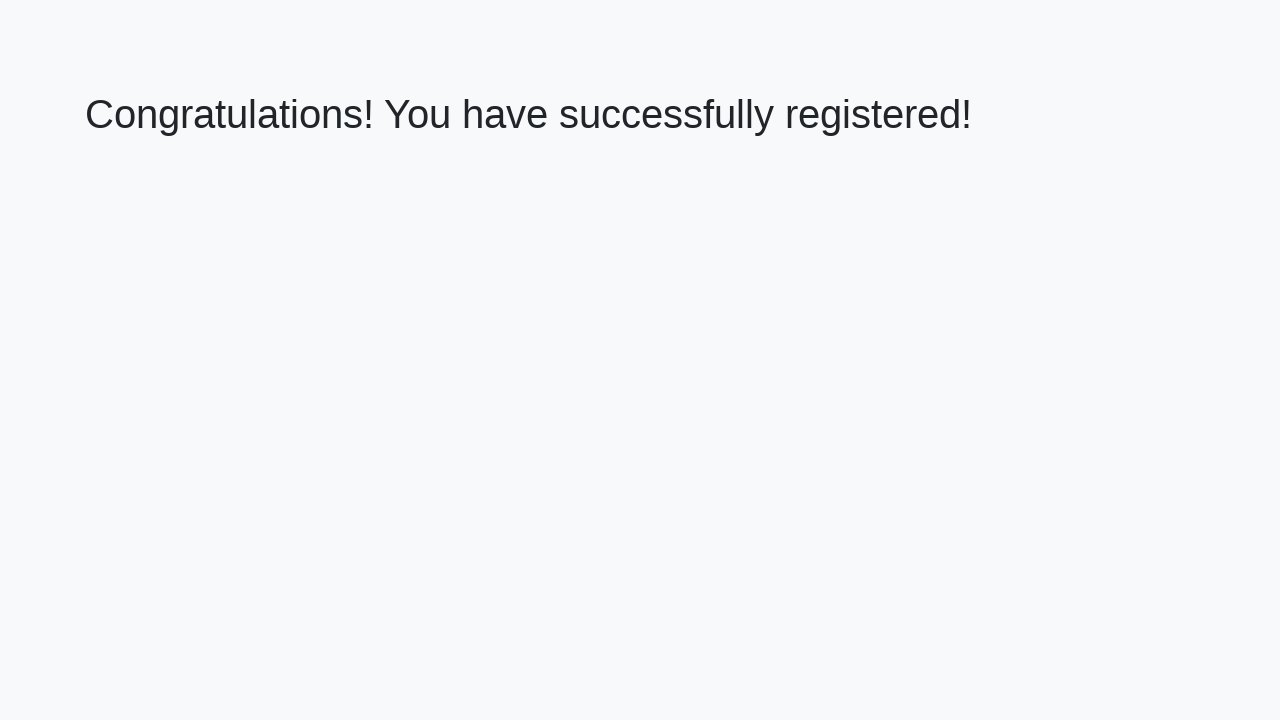

Verified success message: 'Congratulations! You have successfully registered!'
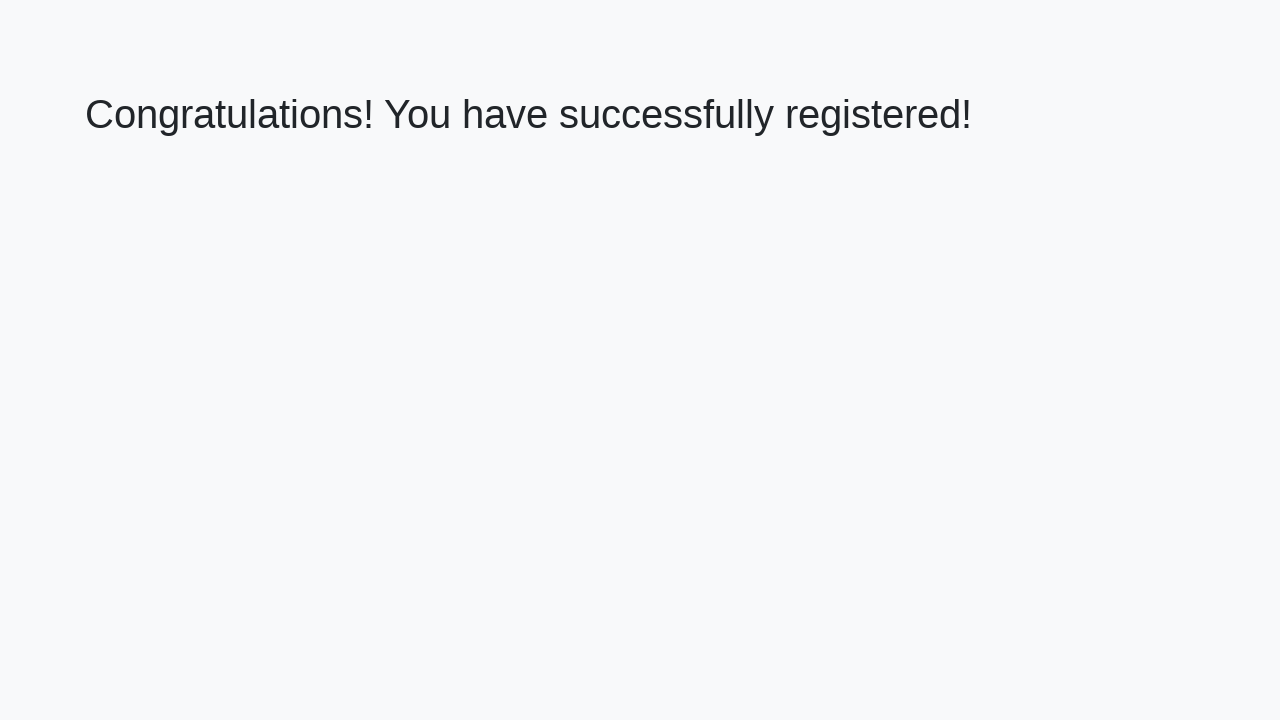

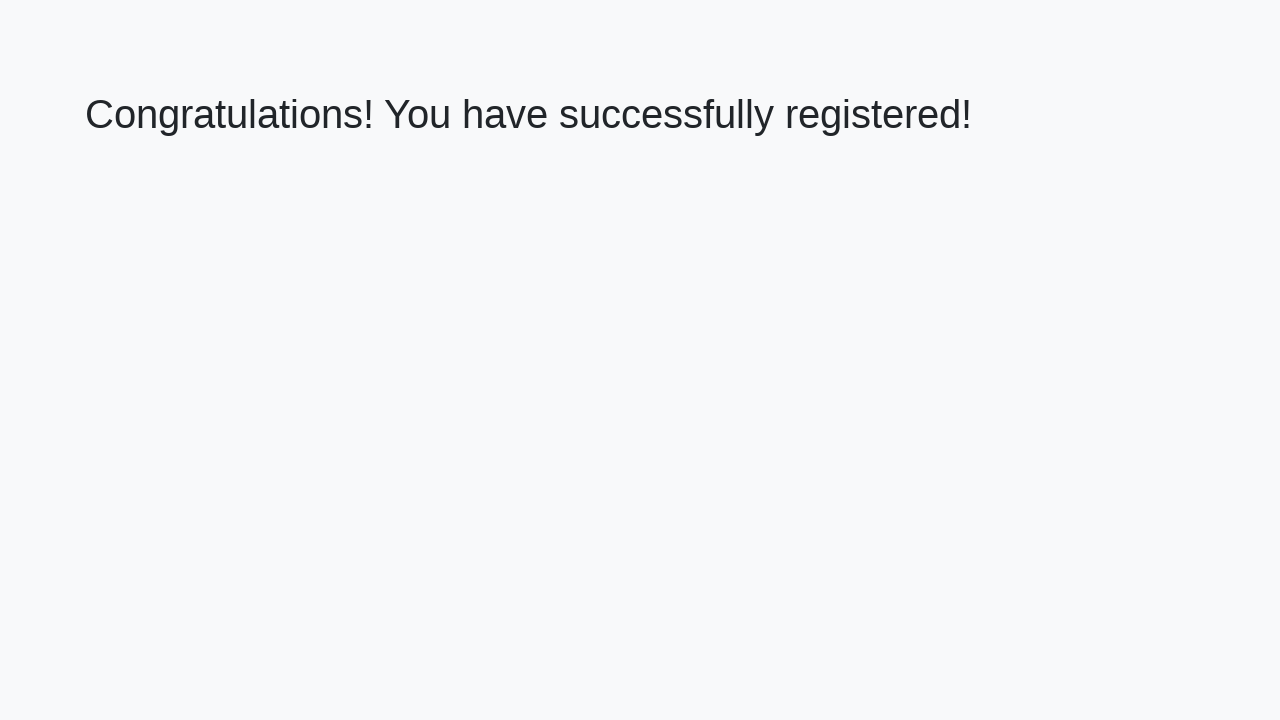